Tests right-click context menu functionality by performing a right-click action on a specific element

Starting URL: http://swisnl.github.io/jQuery-contextMenu/demo.html

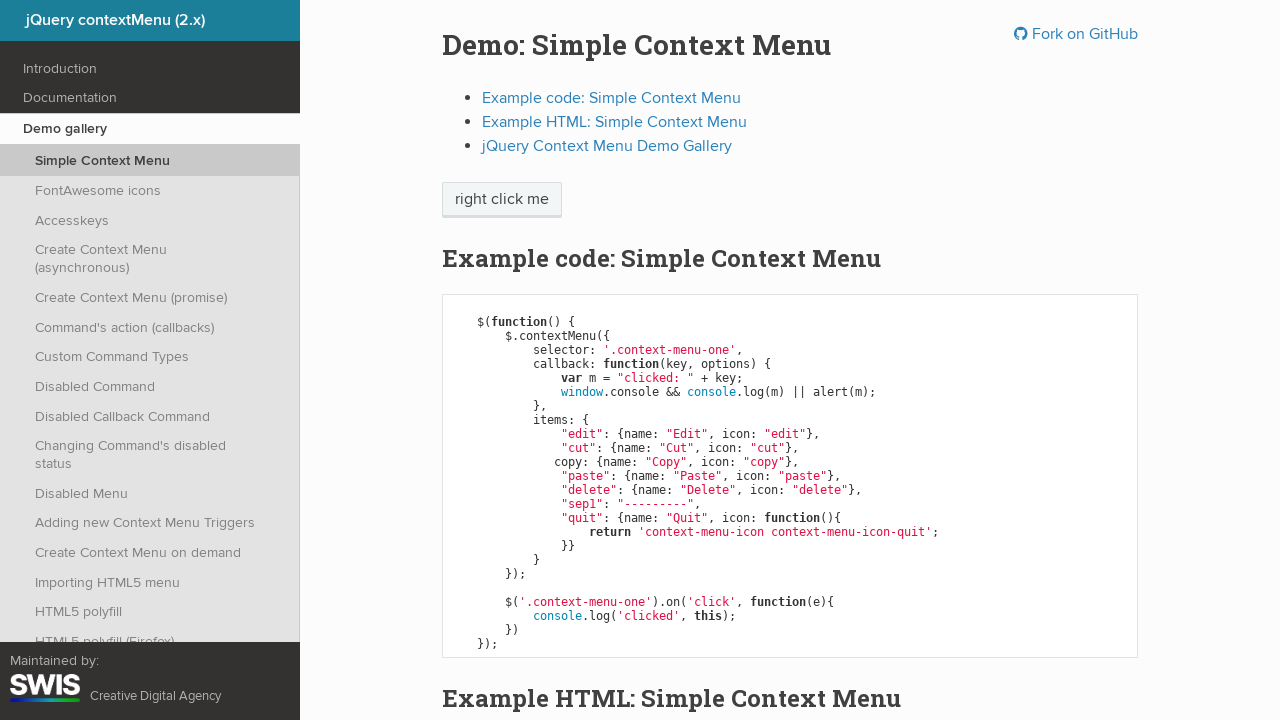

Located the element to right-click on
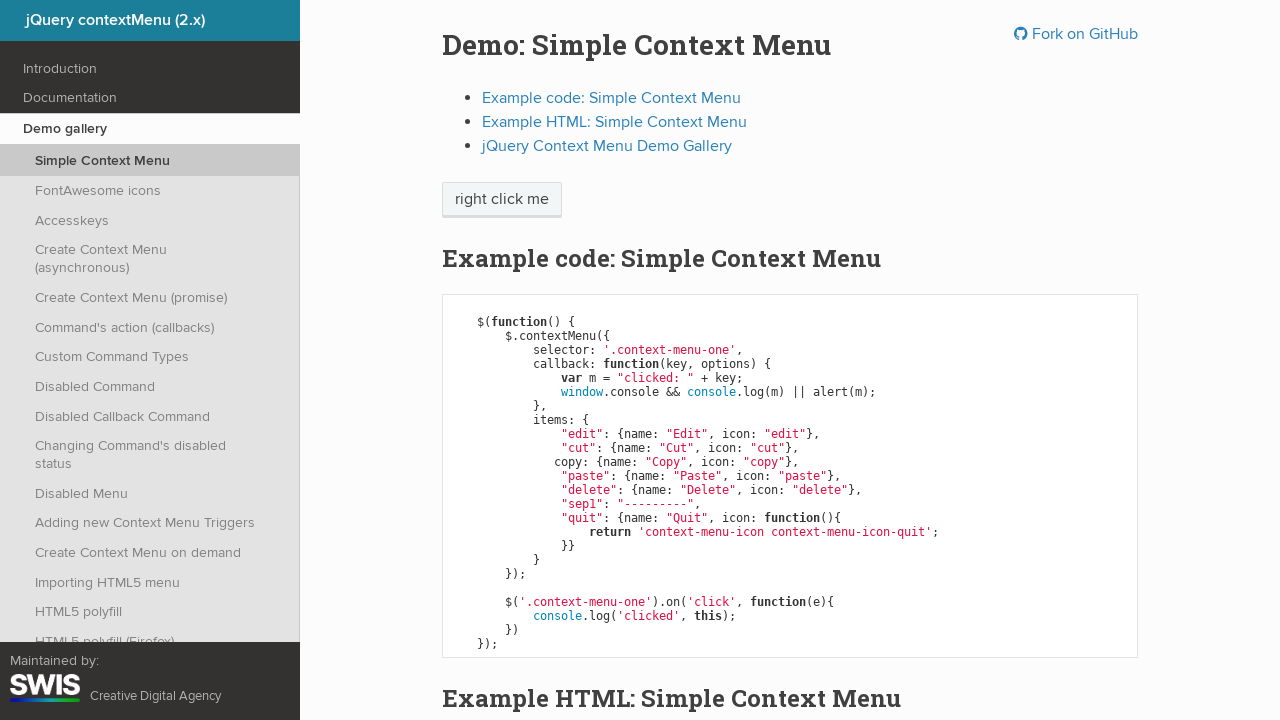

Performed right-click on the element to open context menu at (502, 200) on xpath=/html/body/div[1]/section/div/div/div/p/span
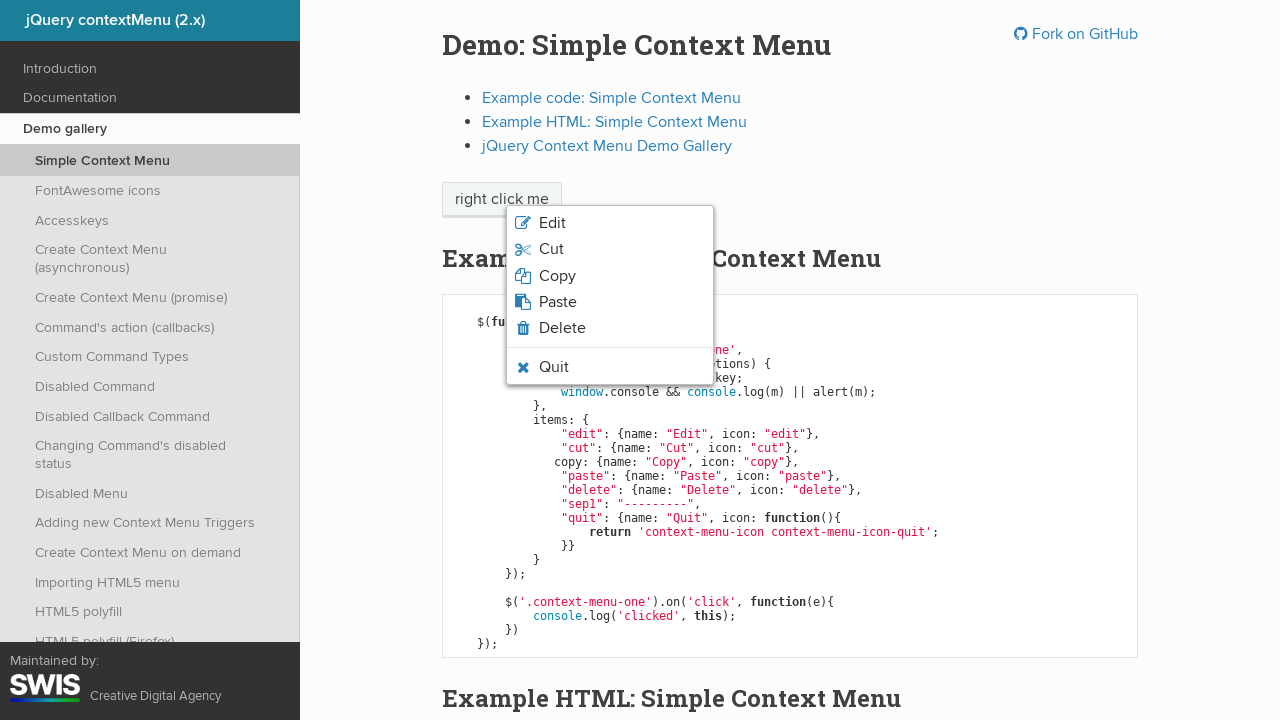

Waited for context menu to appear
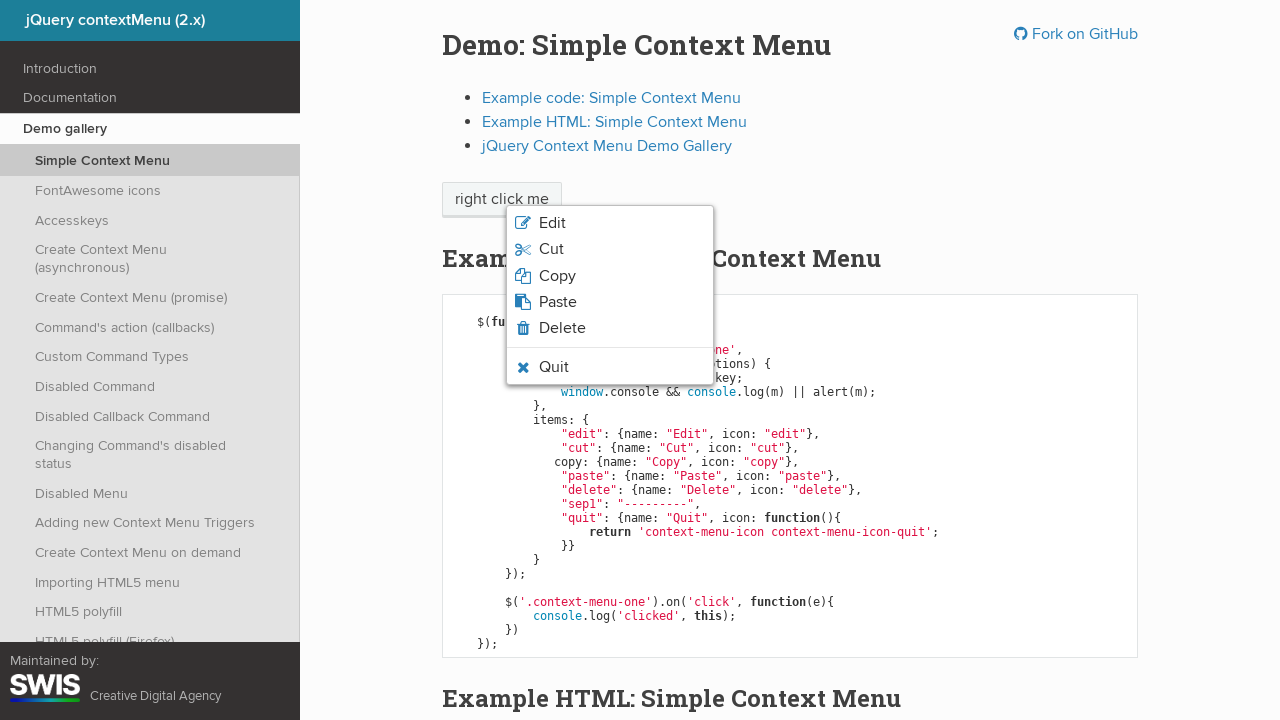

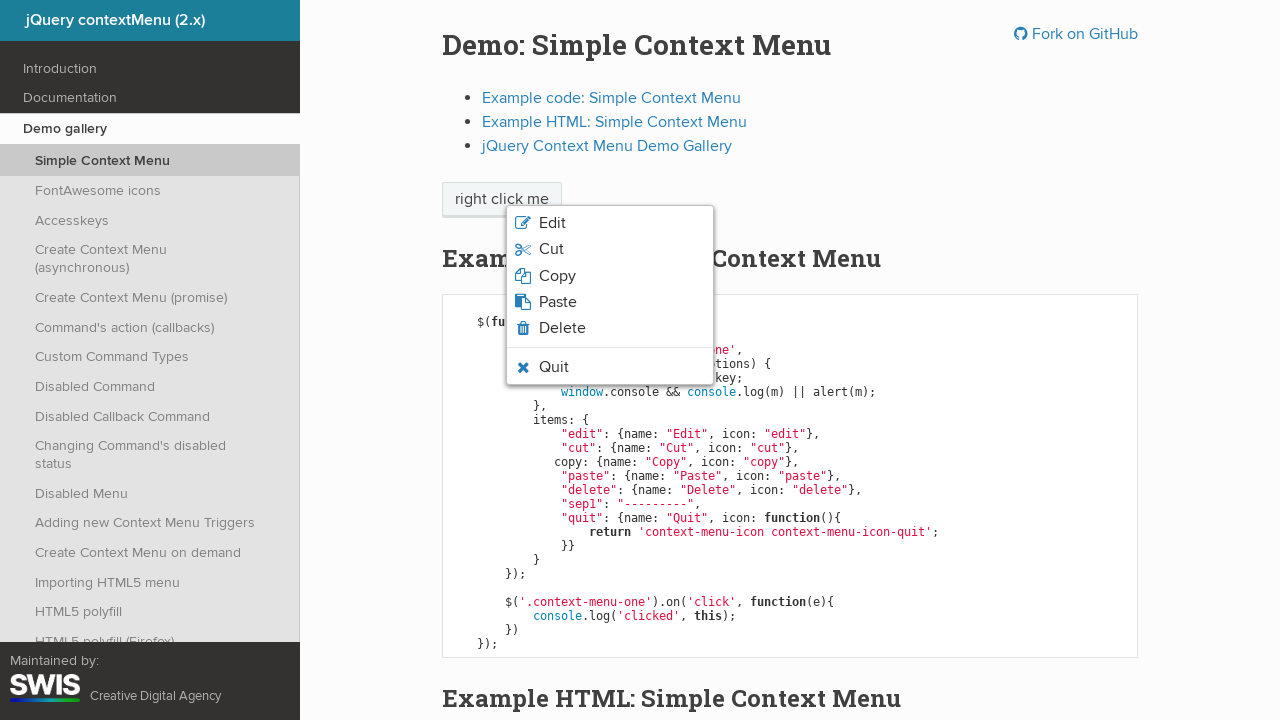